Tests JavaScript alert handling by triggering an alert dialog and accepting it. The test sets up a dialog handler and then clicks a button to trigger the alert.

Starting URL: https://testpages.eviltester.com/styled/alerts/alert-test.html

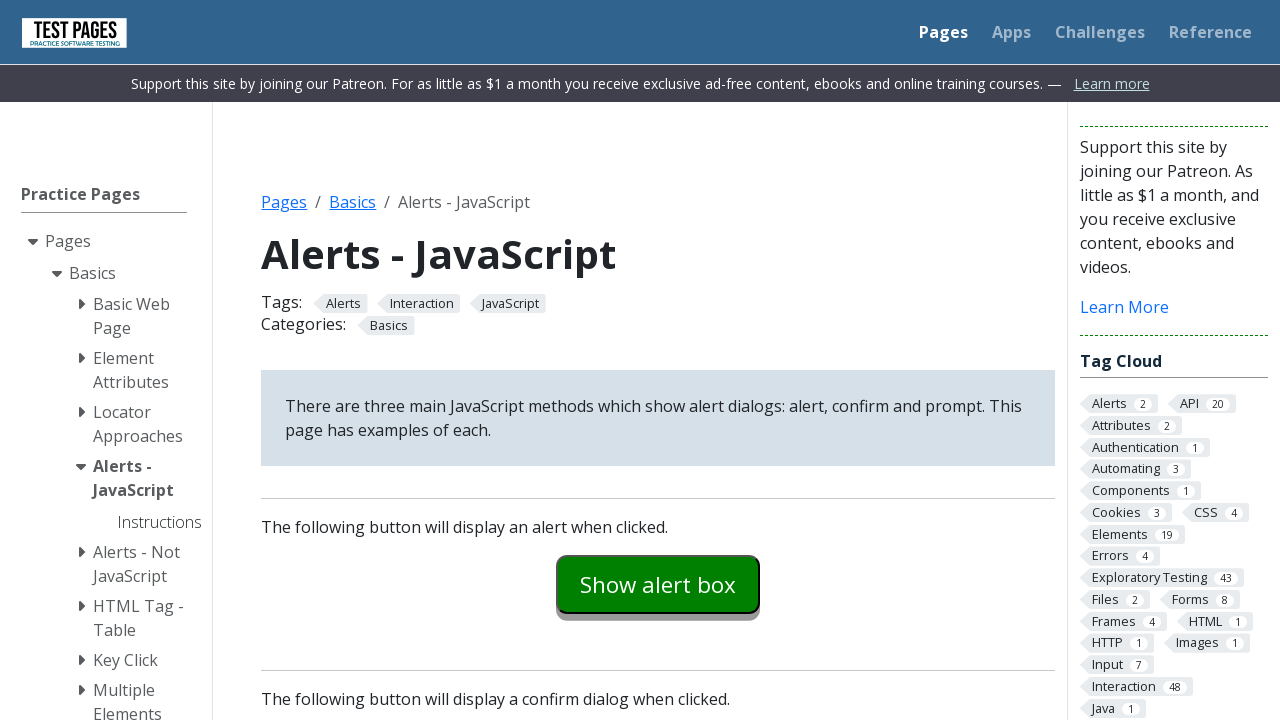

Set up dialog handler to accept alerts
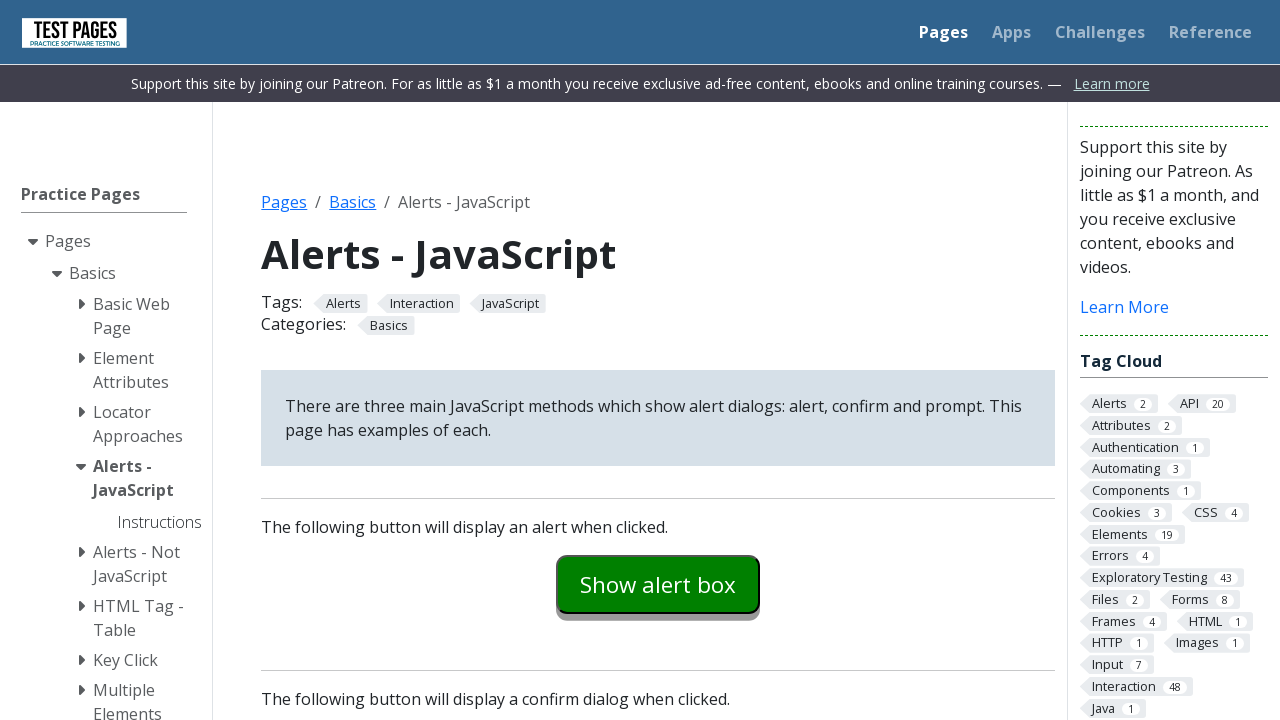

Clicked alert button to trigger JavaScript alert at (658, 584) on #alertexamples
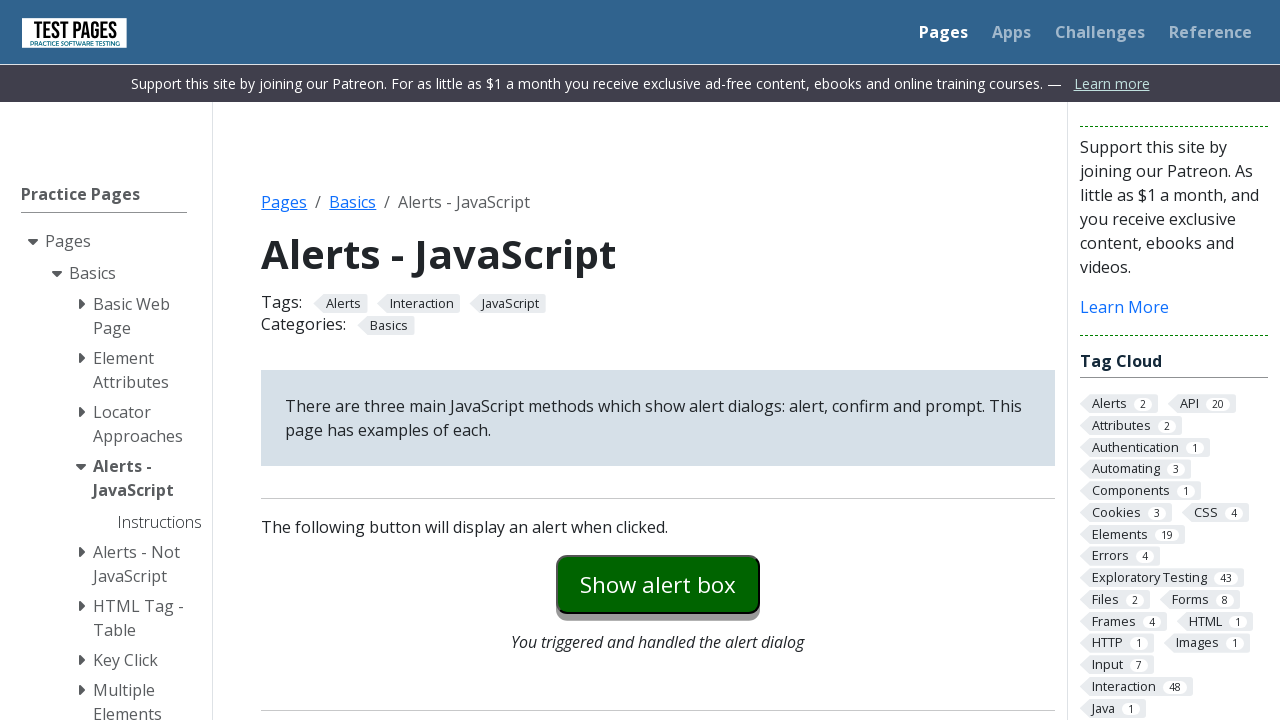

Waited for alert handling to complete
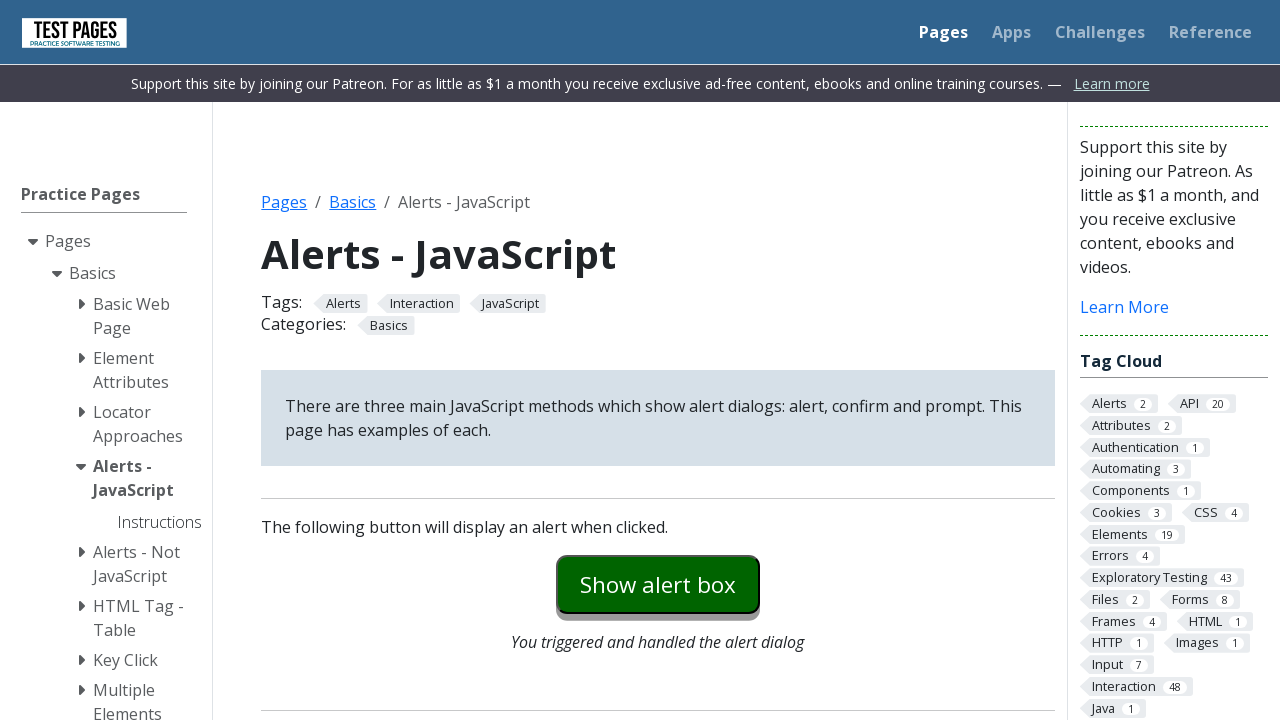

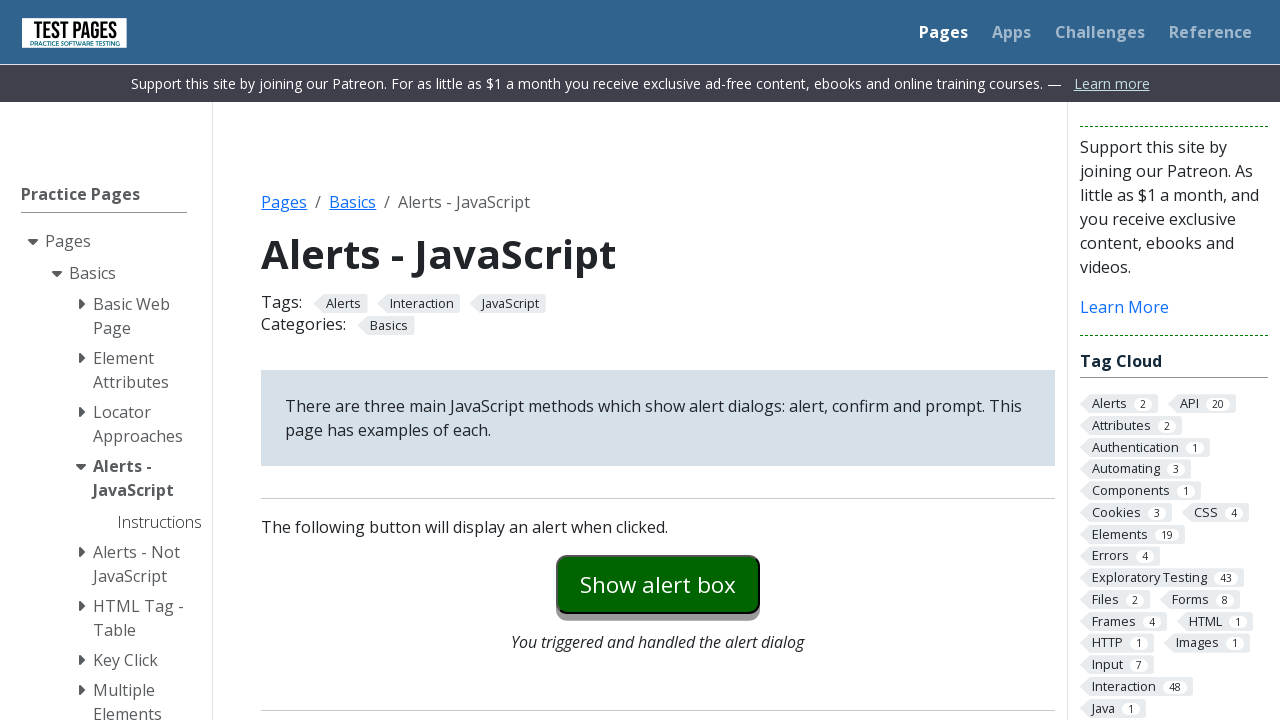